Tests sorting a numeric column using semantic class-based locators on table2, clicking the Dues column header and verifying sorting

Starting URL: http://the-internet.herokuapp.com/tables

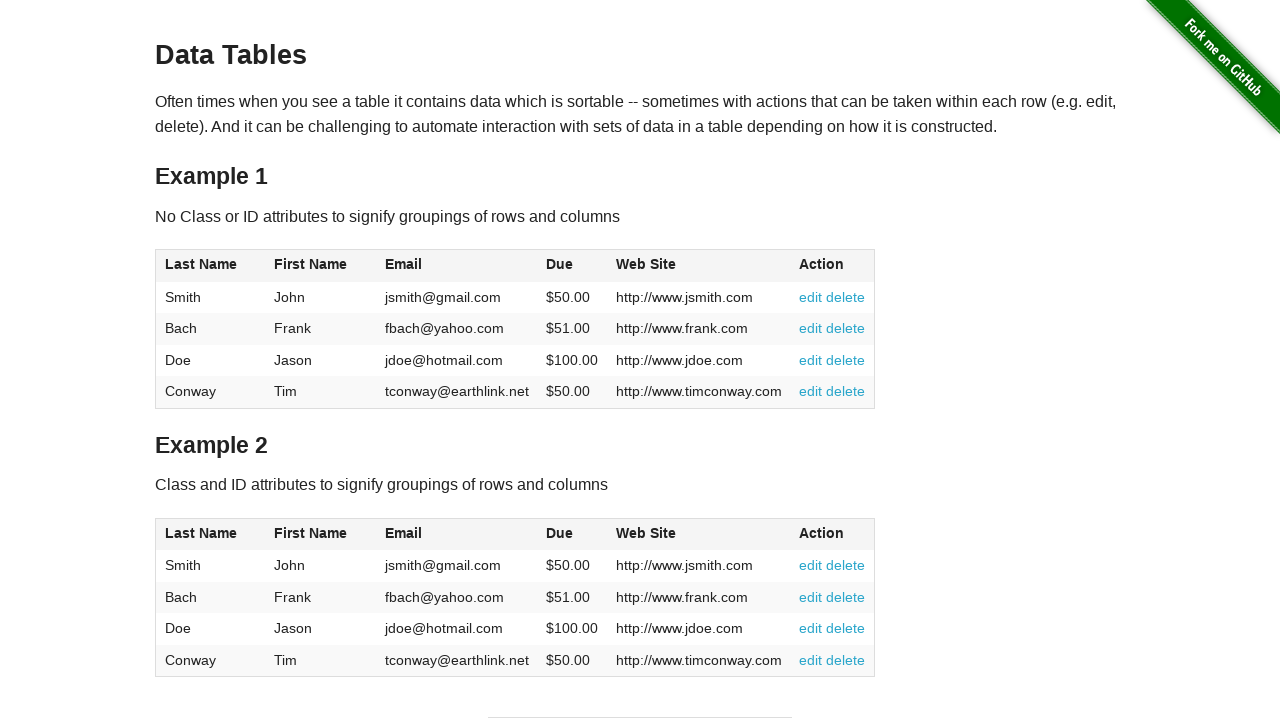

Clicked Dues column header in table2 to sort at (560, 533) on #table2 thead .dues
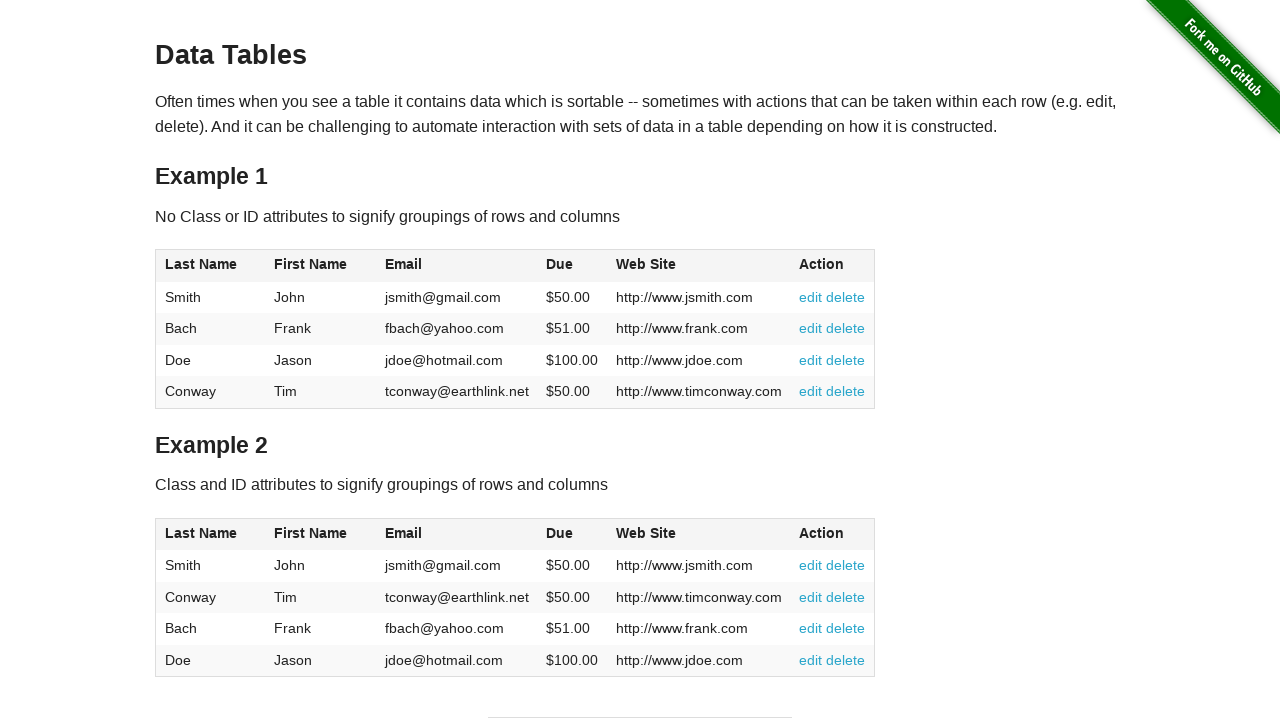

Verified Dues column values are present in table2 body
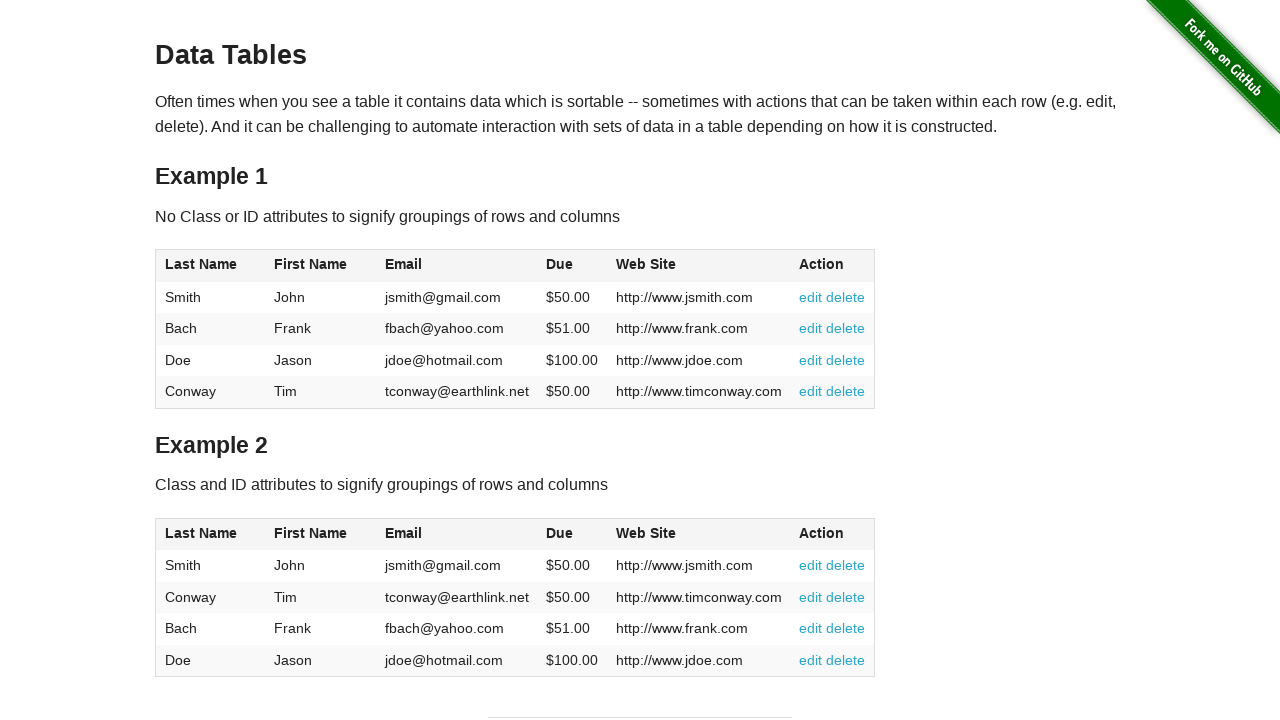

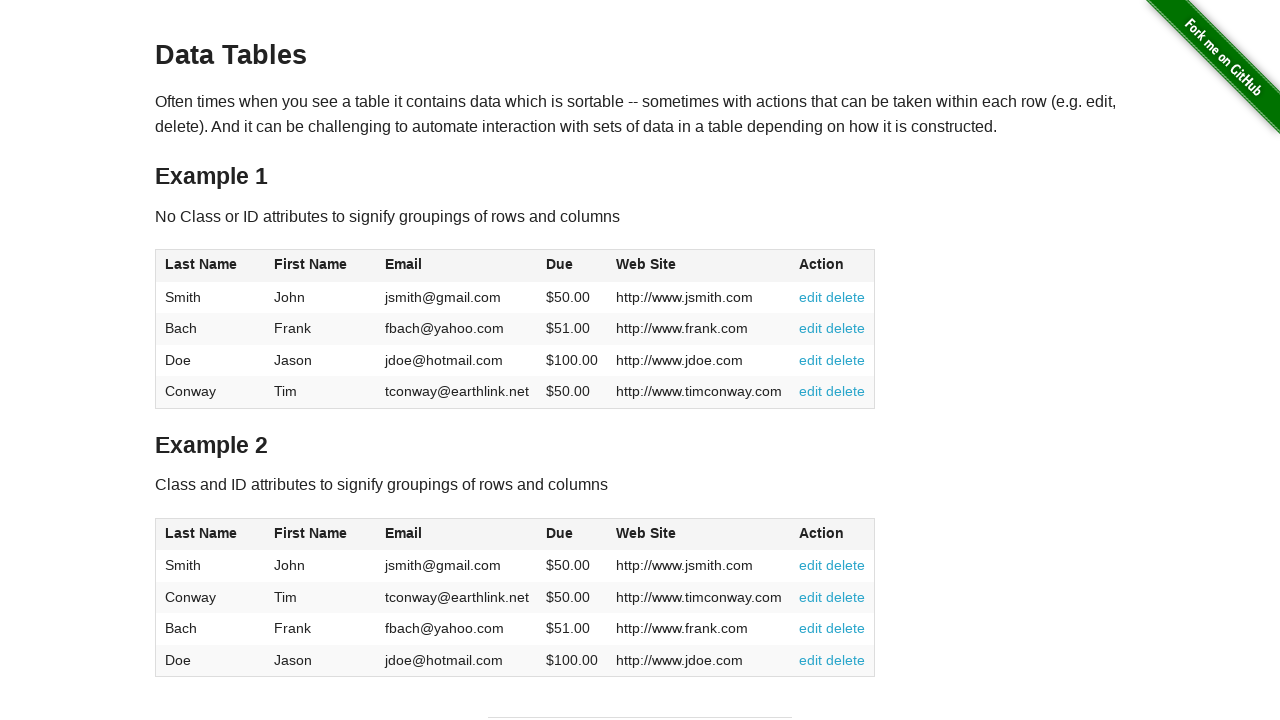